Tests right-click context menu functionality by right-clicking an element, hovering over menu options, and clicking quit

Starting URL: http://swisnl.github.io/jQuery-contextMenu/demo.html

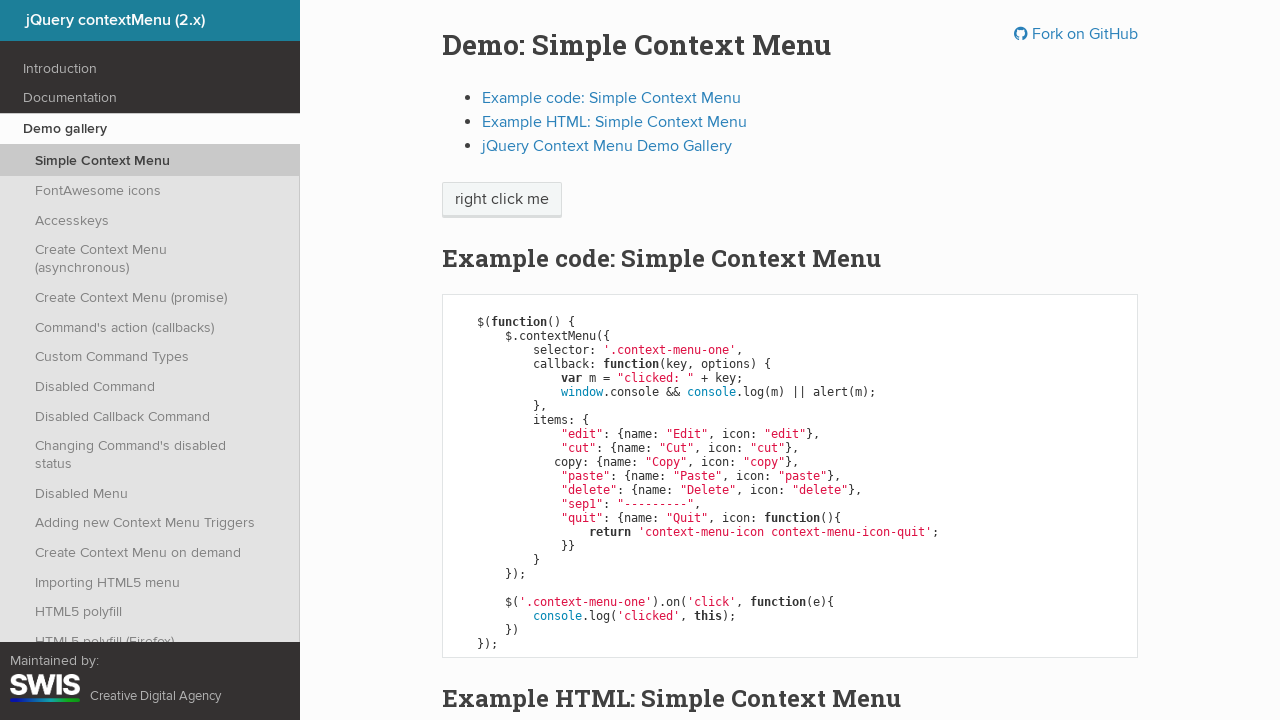

Right-click button element is visible
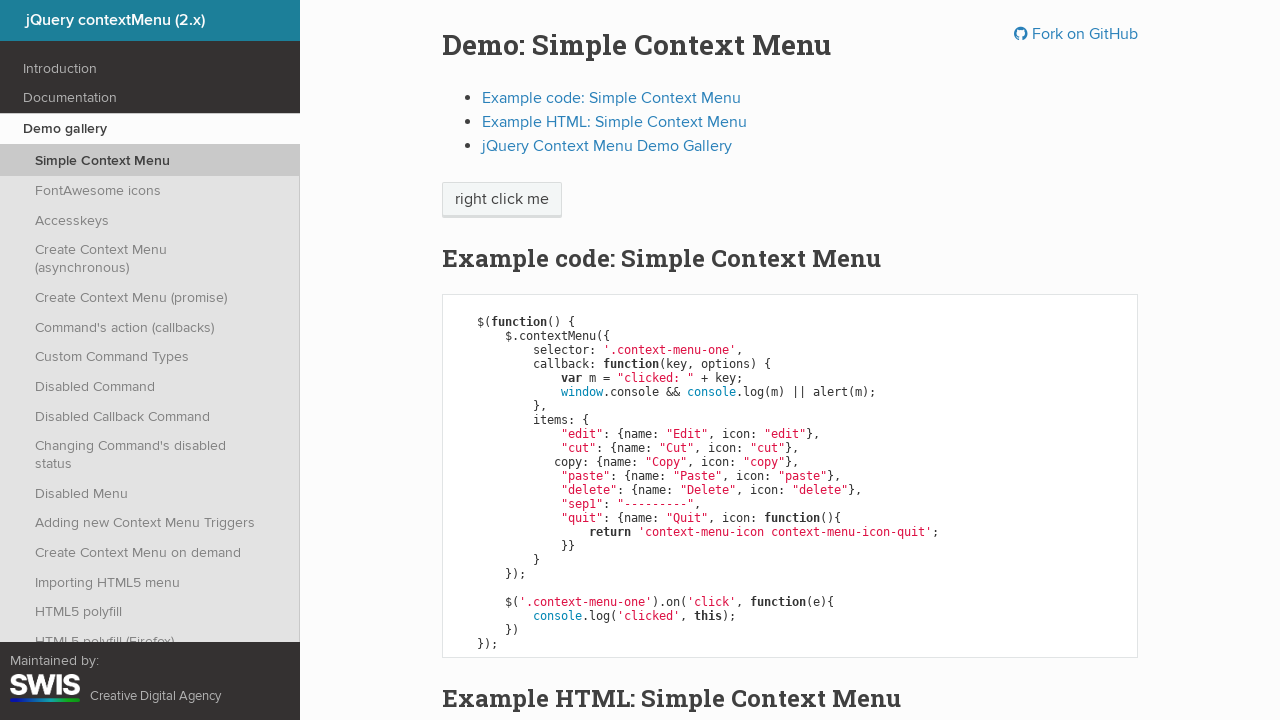

Right-clicked on 'right click me' element at (502, 200) on span:has-text('right click me')
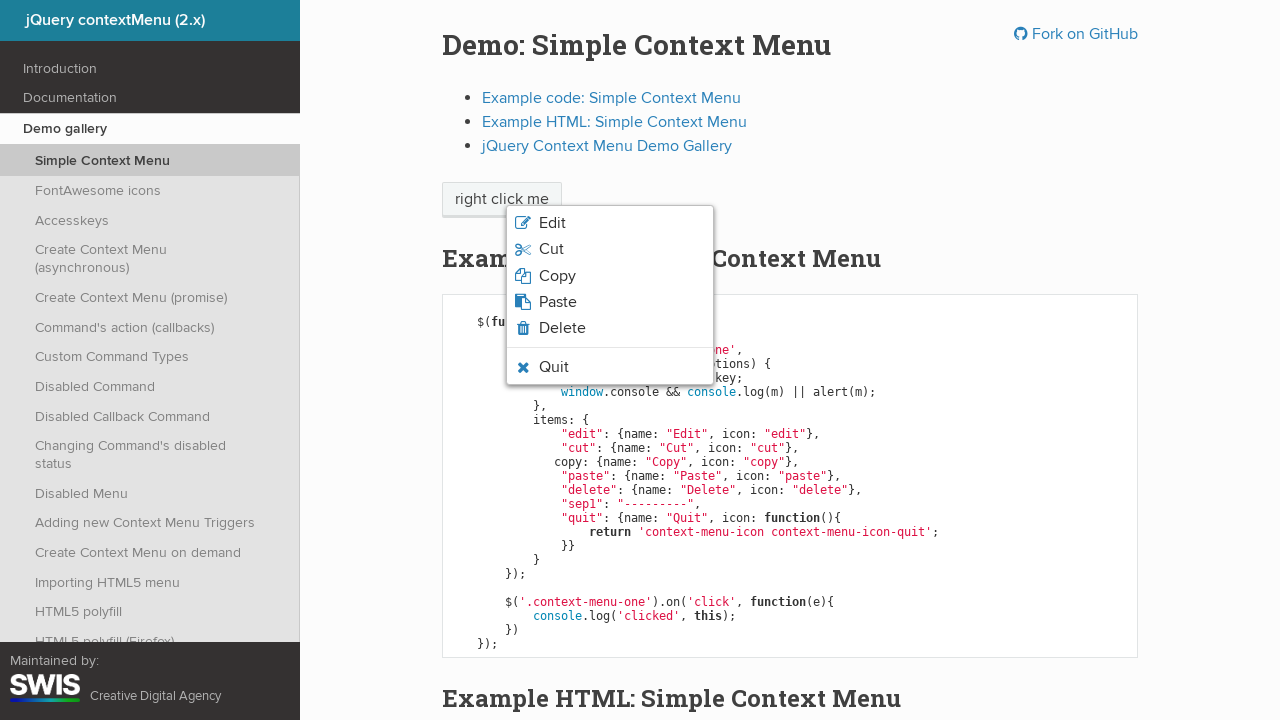

Context menu appeared with Quit option visible
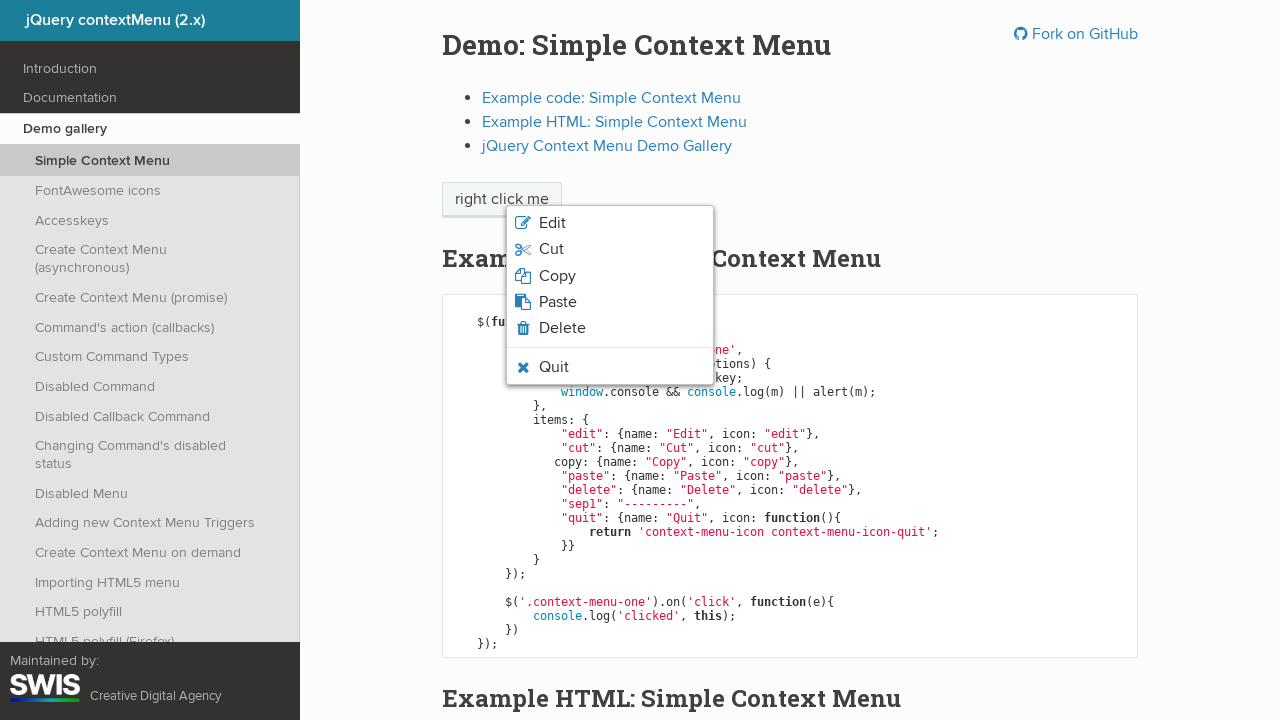

Hovered over Quit menu option at (610, 367) on li.context-menu-icon-quit
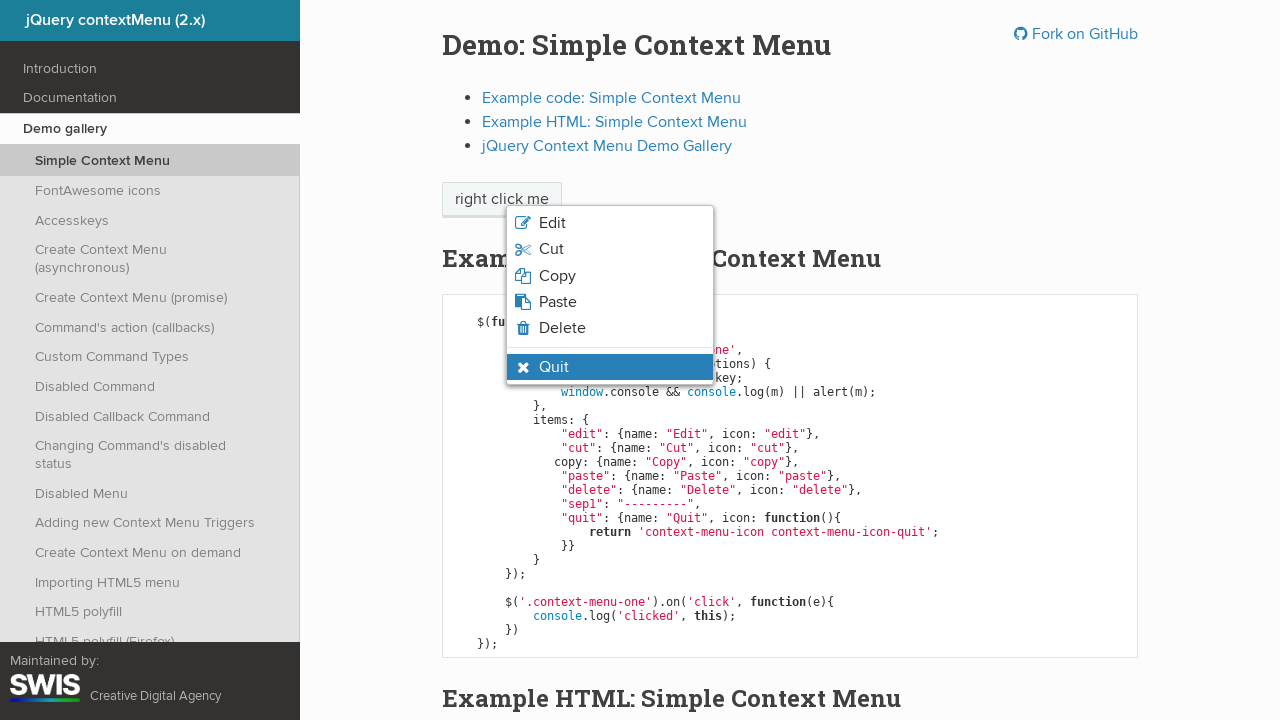

Clicked on Quit option at (610, 367) on li.context-menu-icon-quit
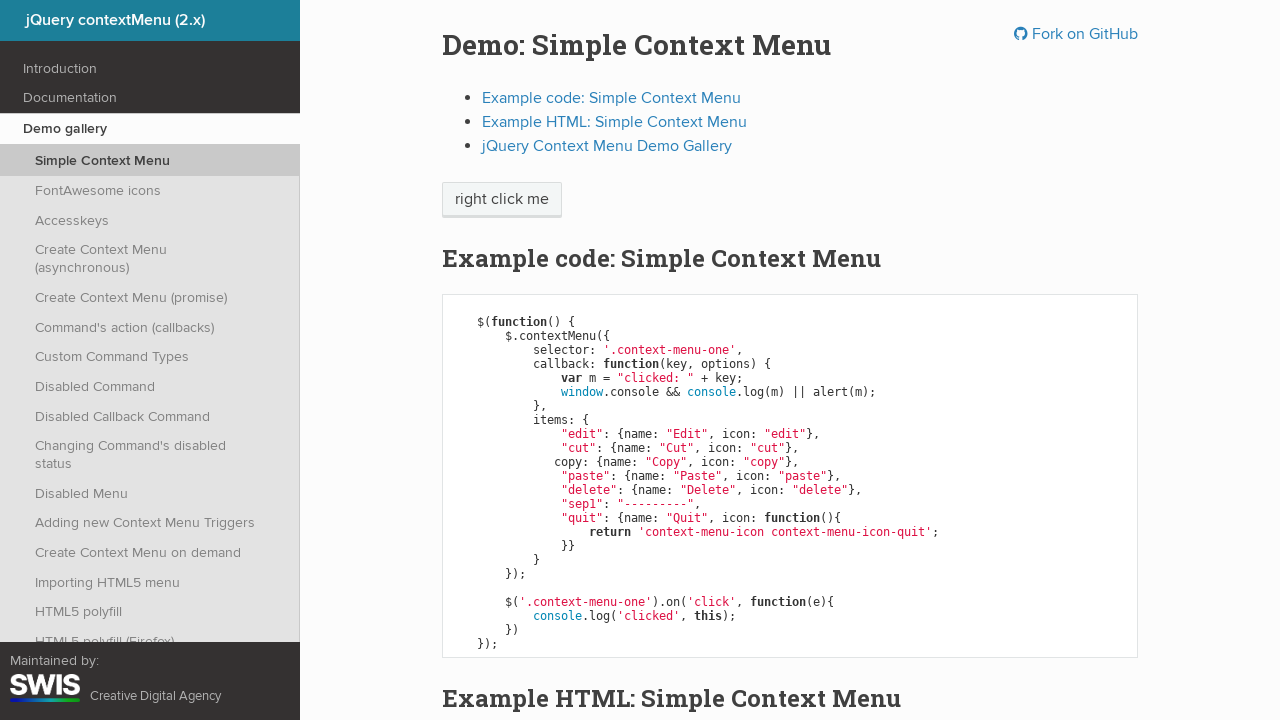

Alert dialog handler registered and accepted
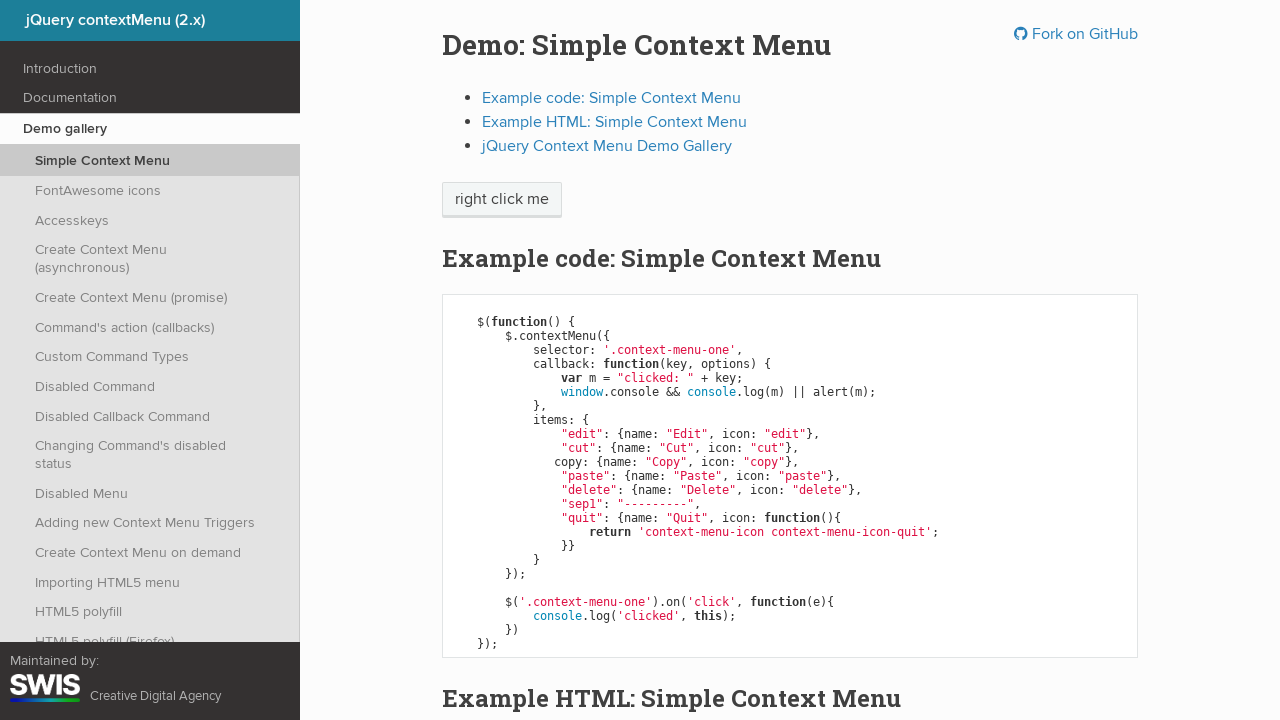

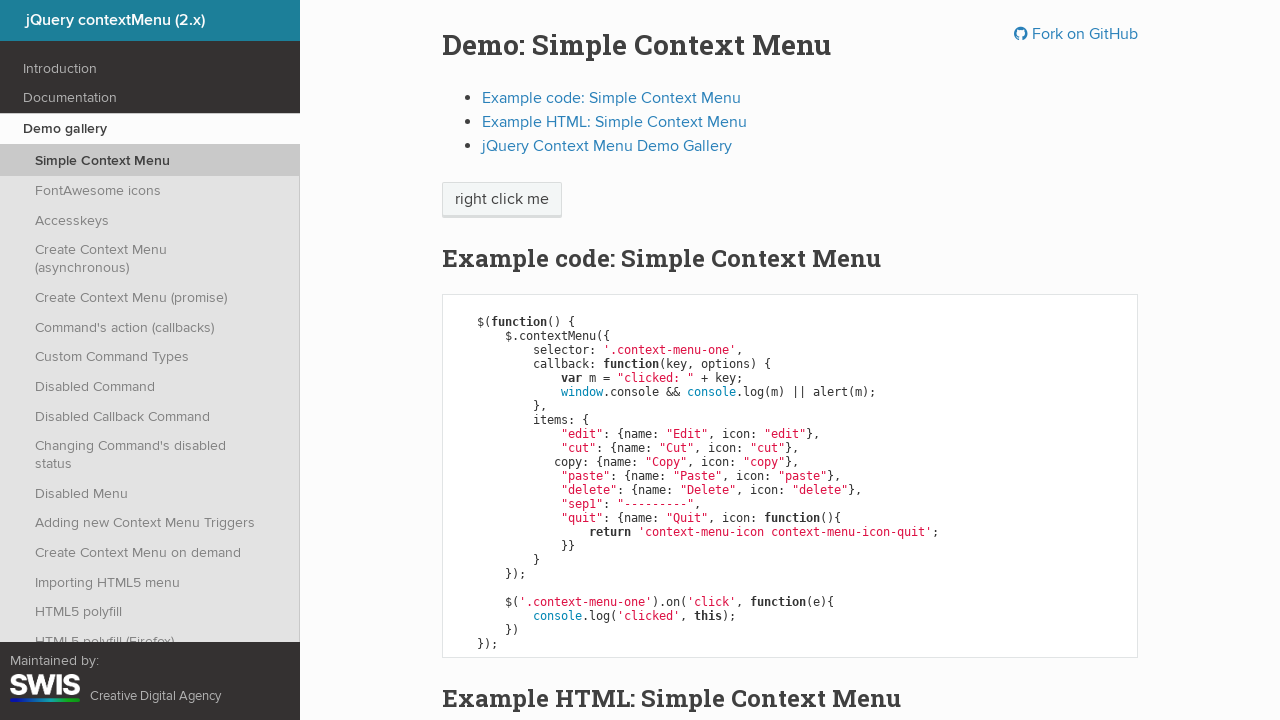